Tests finding a link by its calculated text value, clicking it, then filling out a form with first name, last name, city, and country fields before submitting.

Starting URL: http://suninjuly.github.io/find_link_text

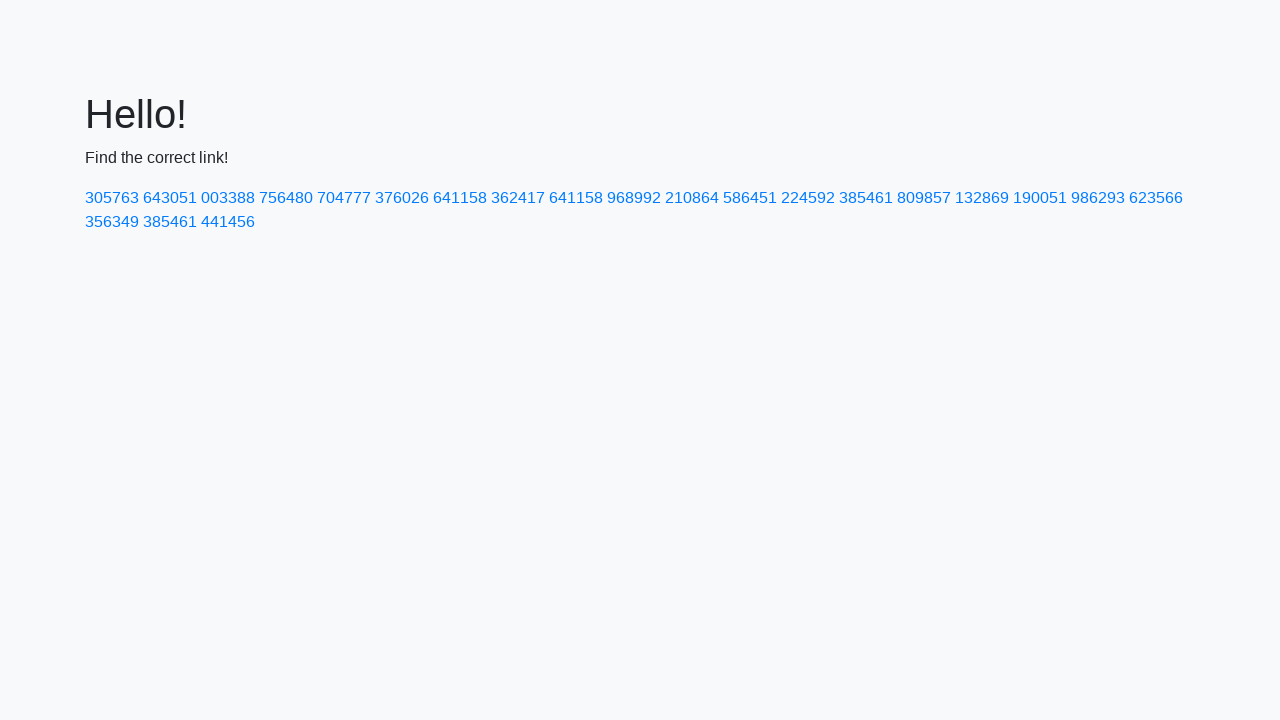

Clicked link with calculated text value 224592 at (808, 198) on text=224592
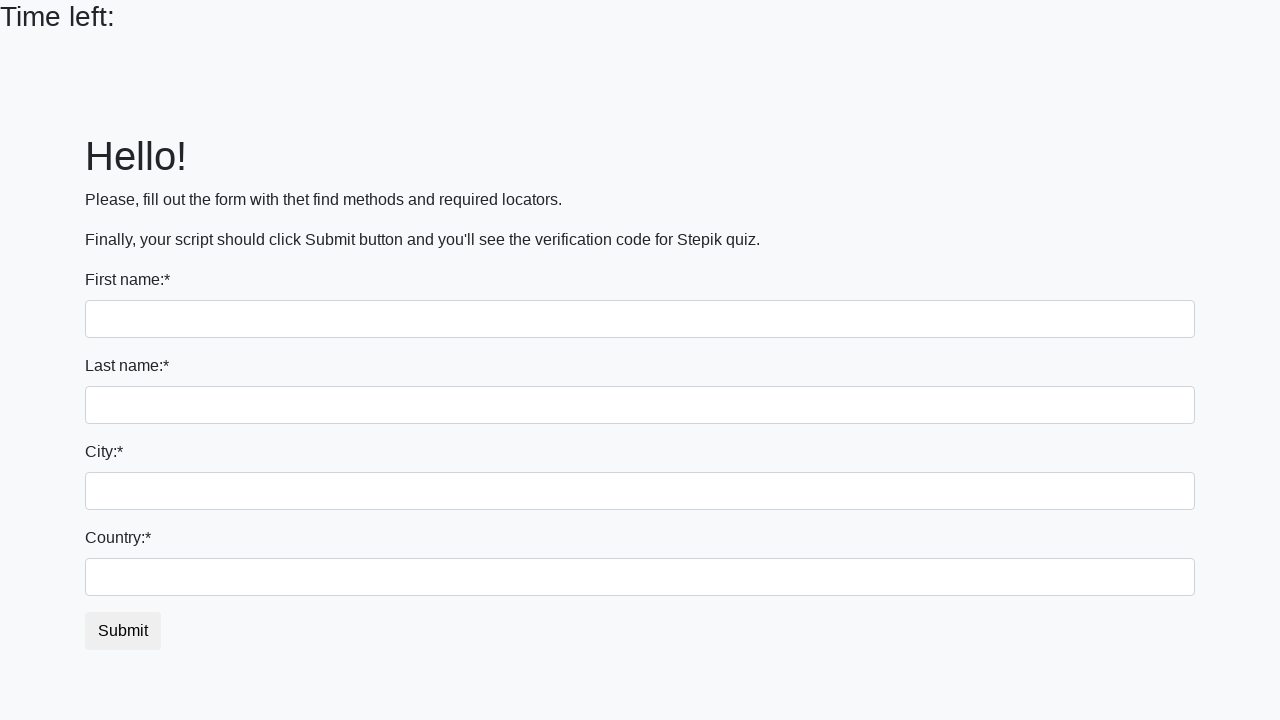

Filled first name field with 'Ivan' on input >> nth=0
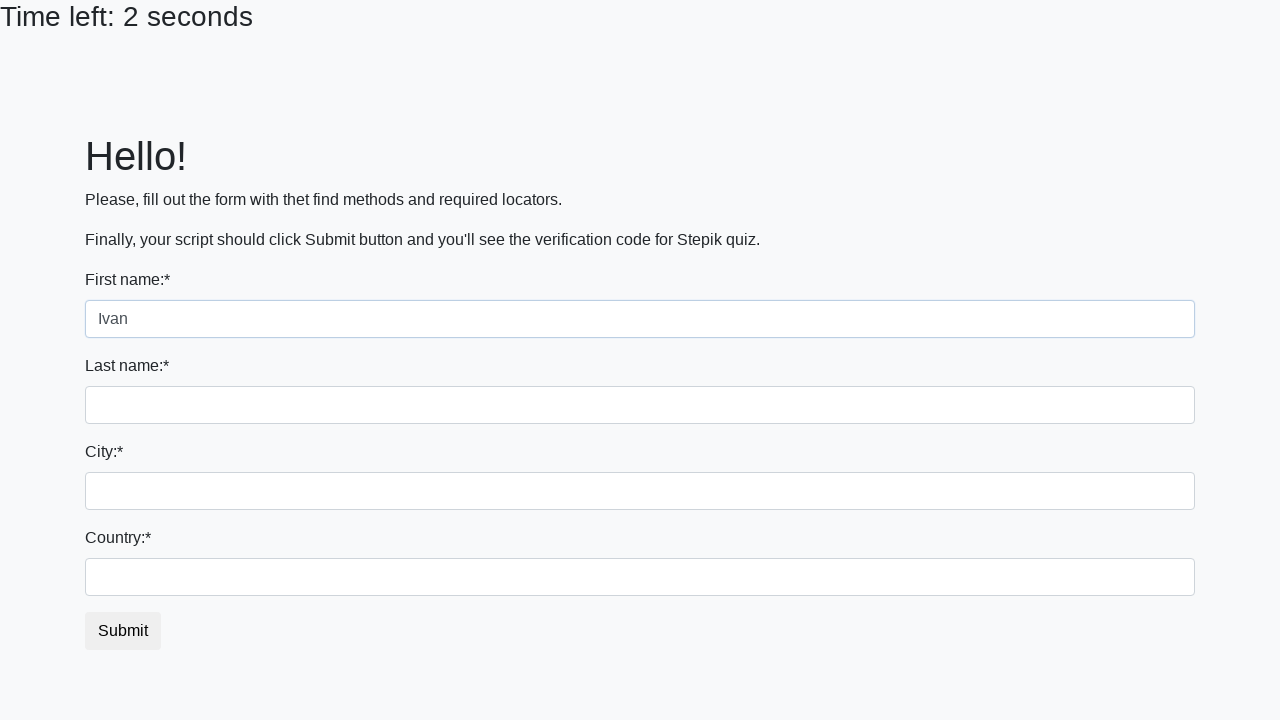

Filled last name field with 'Petrov' on input[name='last_name']
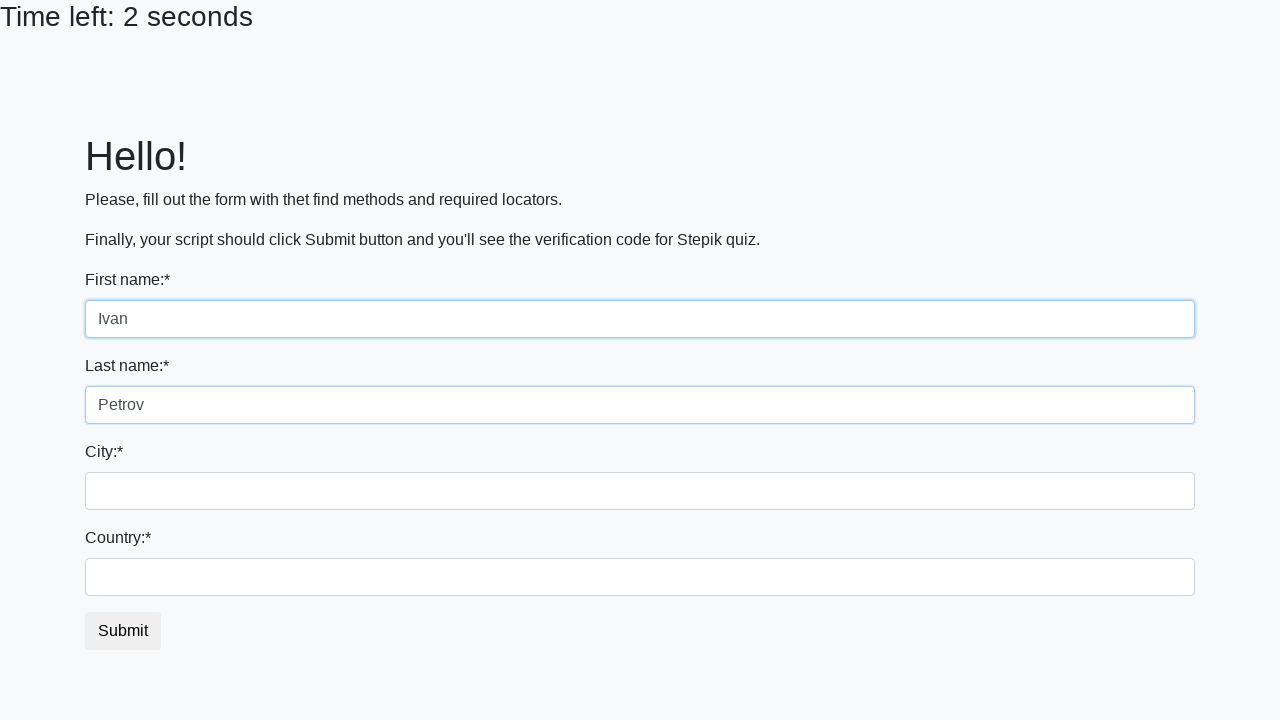

Filled city field with 'Smolensk' on .form-control.city
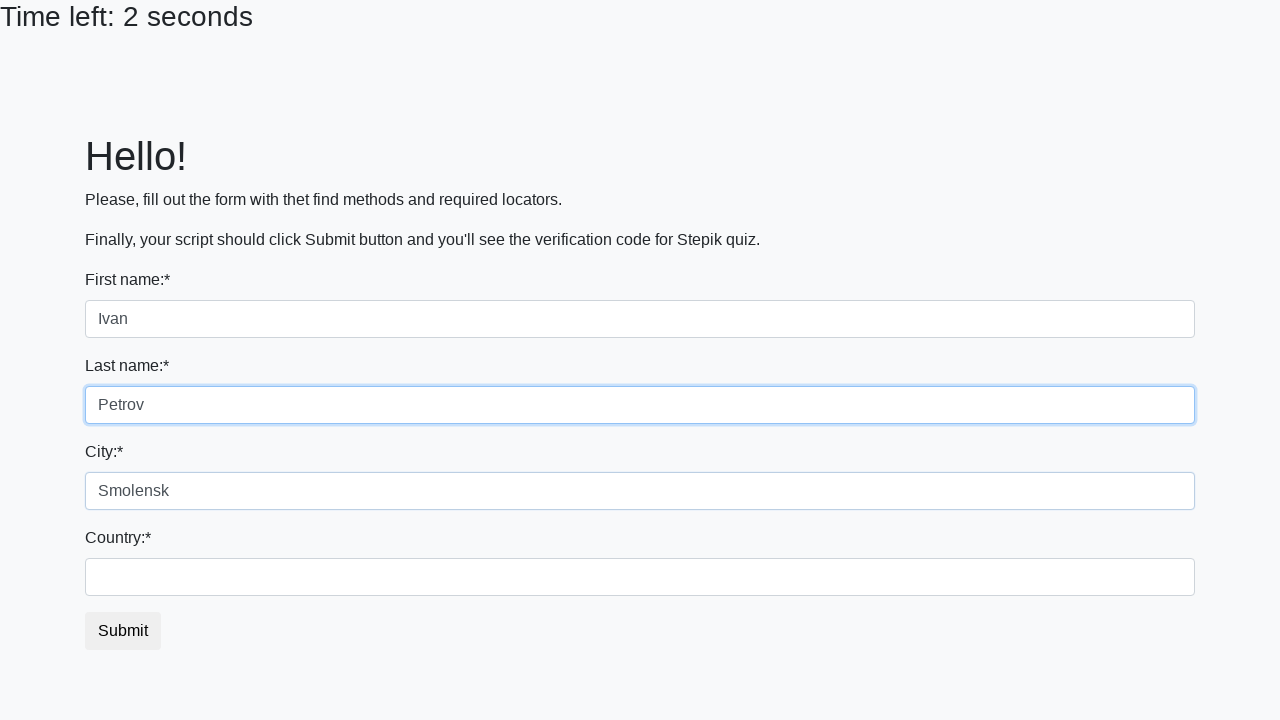

Filled country field with 'Russia' on #country
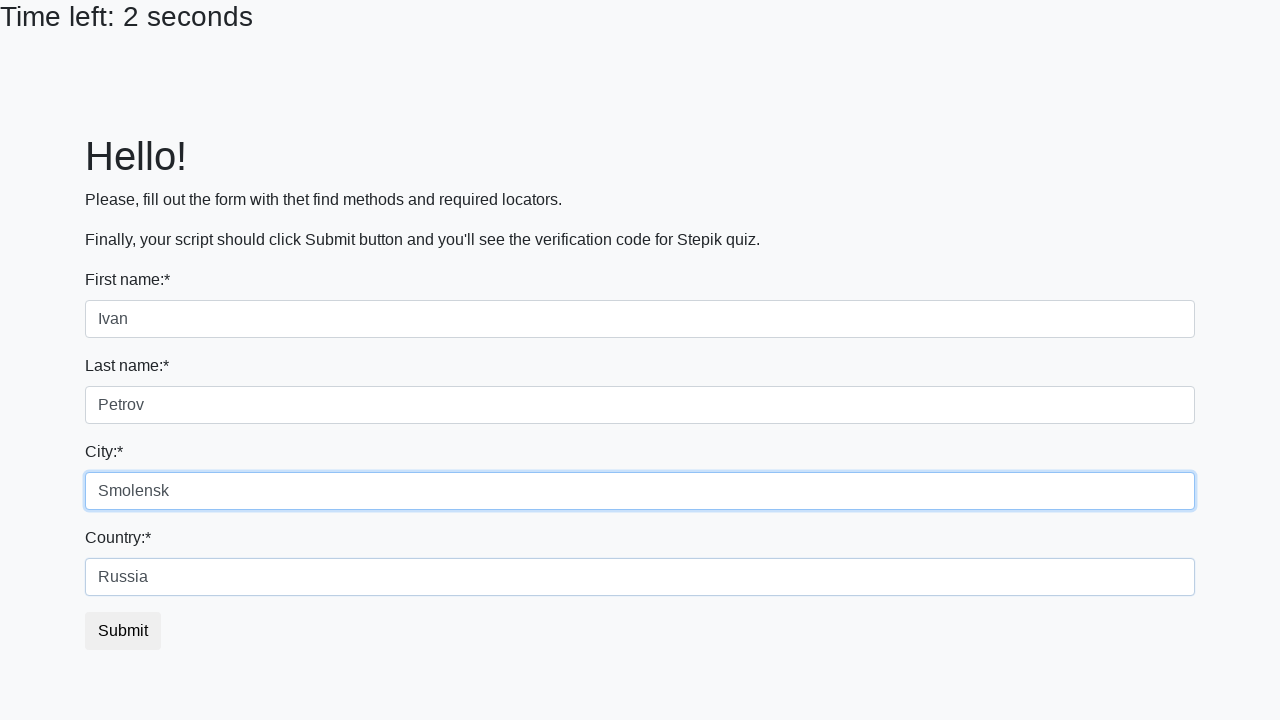

Clicked submit button to submit form at (123, 631) on button.btn
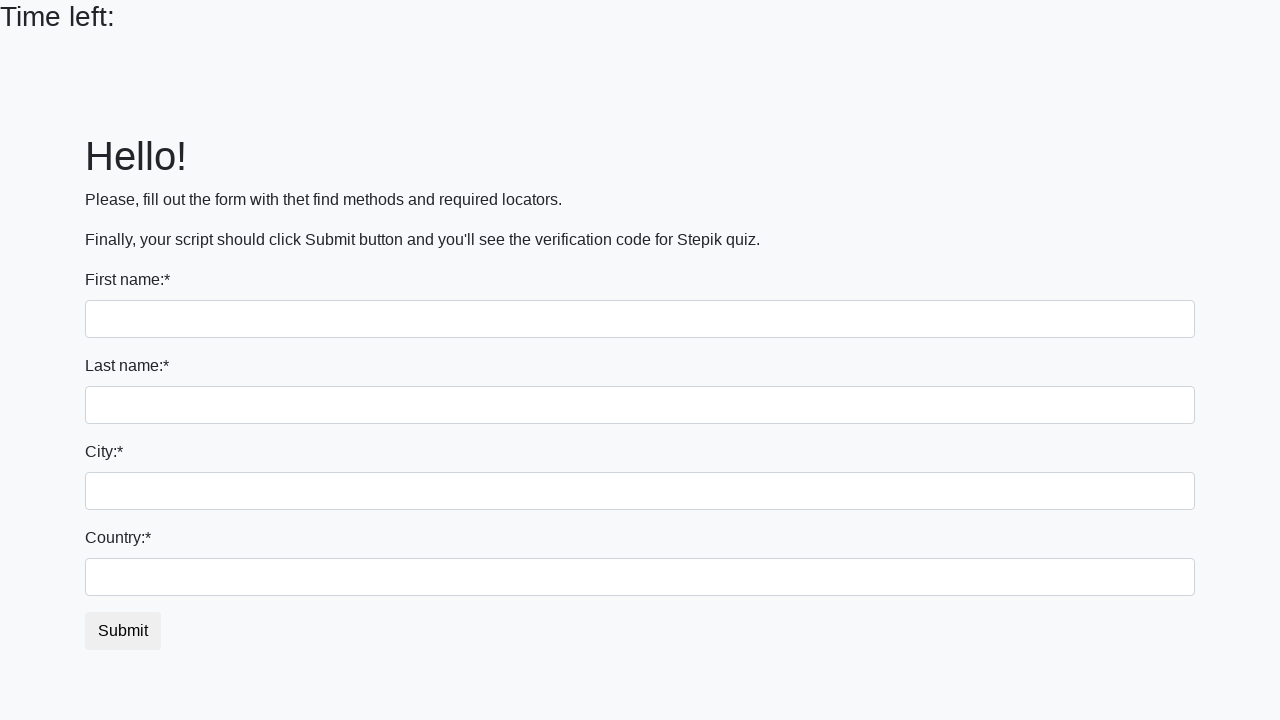

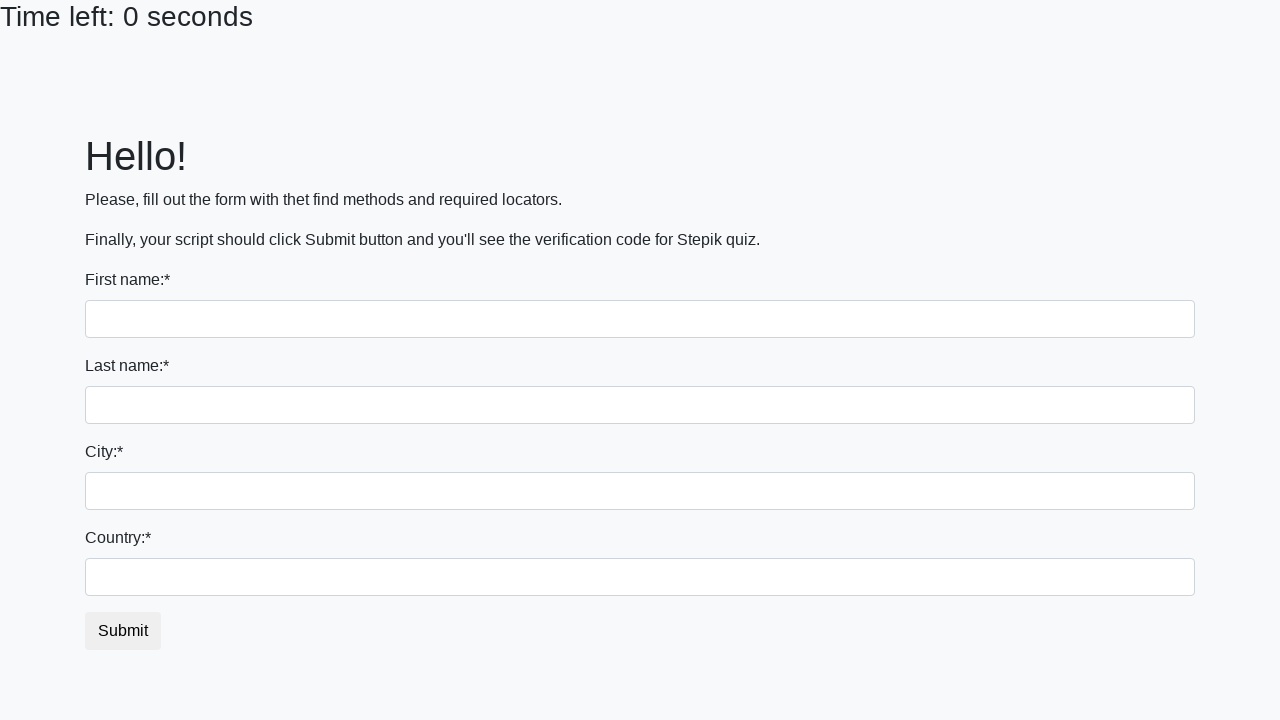